Tests responsive design by navigating to a webpage and resizing the browser window to multiple common desktop resolutions (1920x1080, 1366x768, 1536x864) to verify the page loads correctly at each size.

Starting URL: https://www.getcalley.com/how-calley-auto-dialer-app-works/

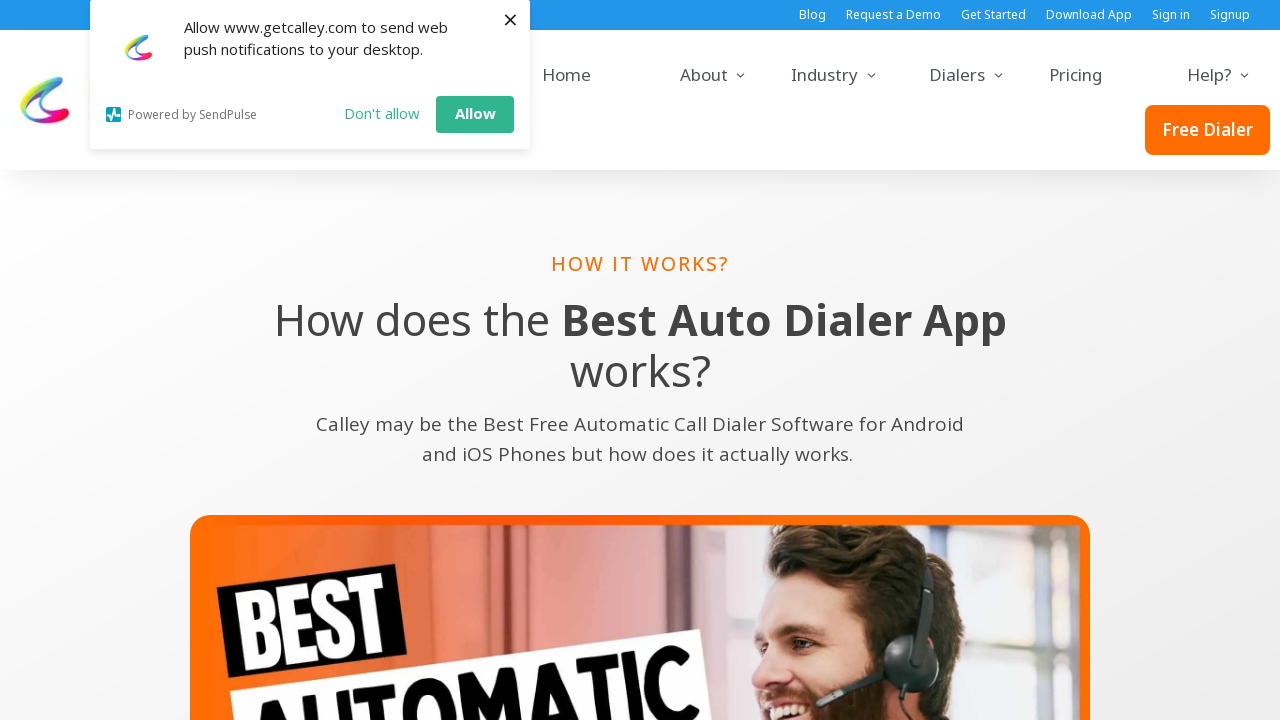

Navigated to getcalley.com how-calley-auto-dialer-app-works page
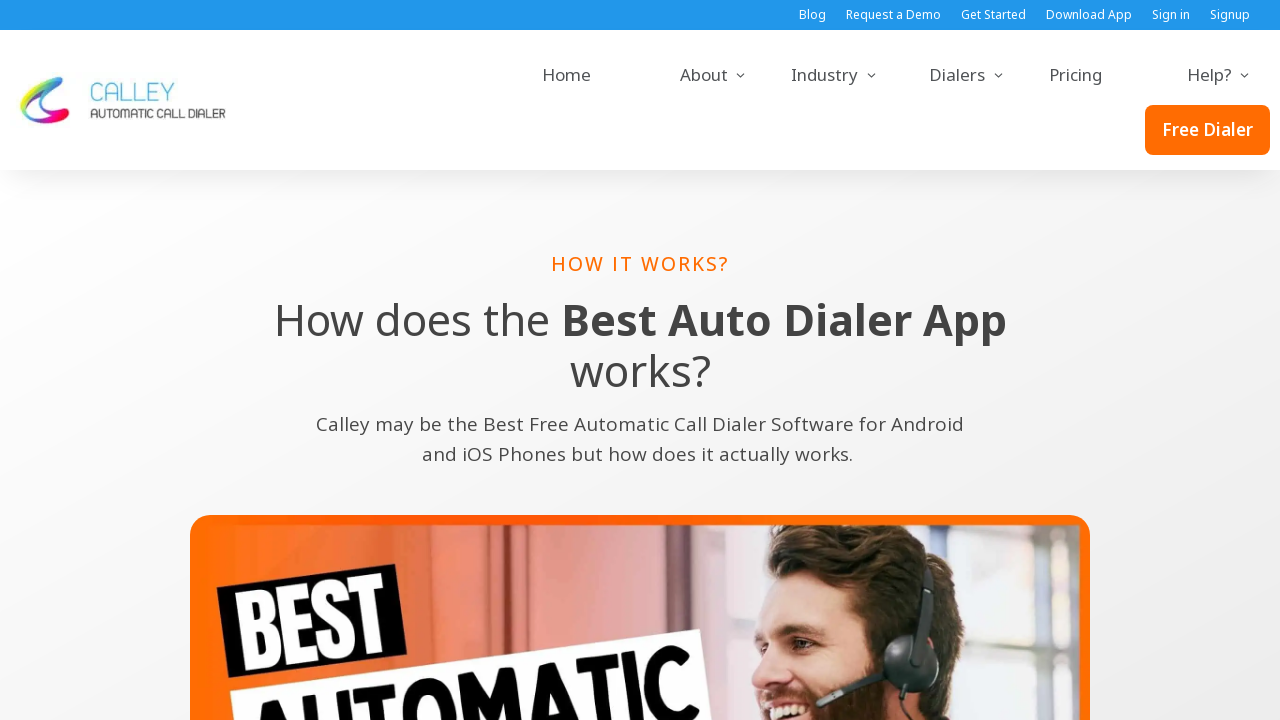

Set viewport to 1920x1080 resolution
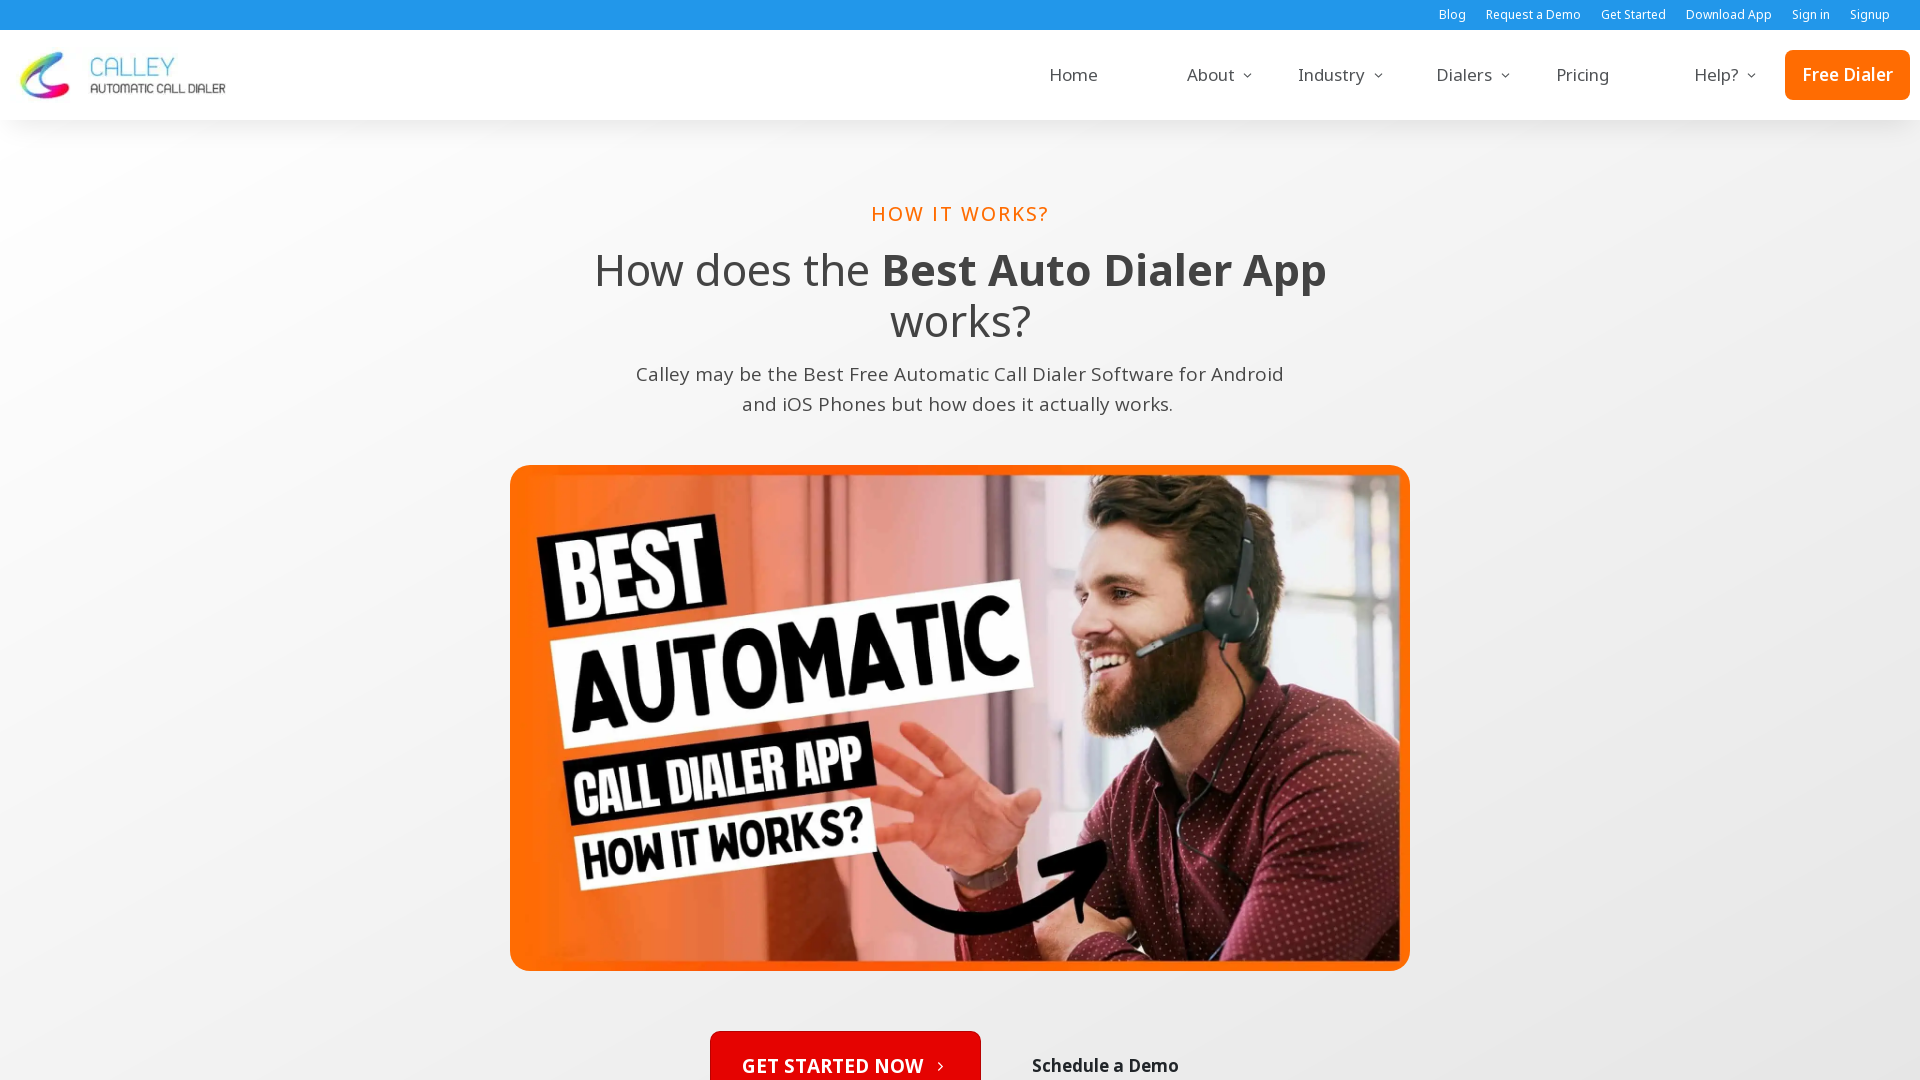

Reloaded page at 1920x1080 resolution
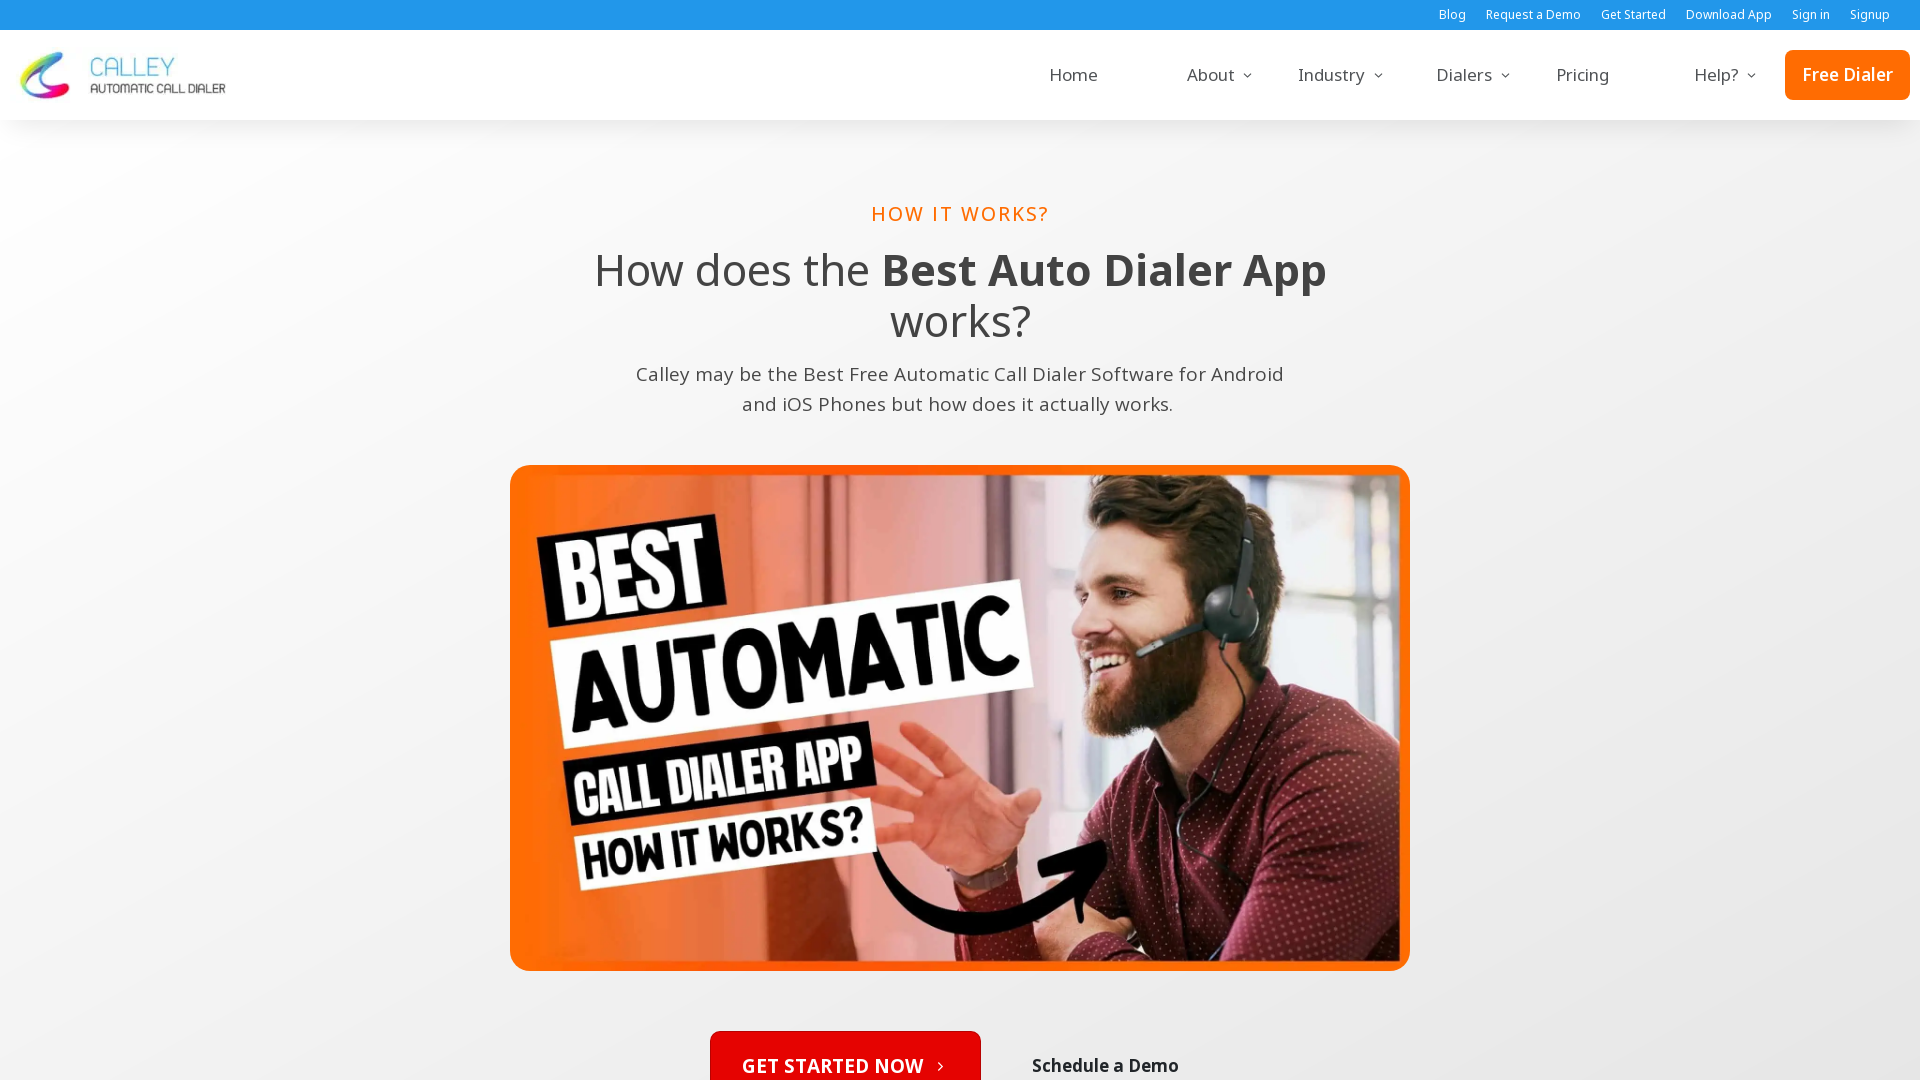

Page loaded successfully at 1920x1080 resolution
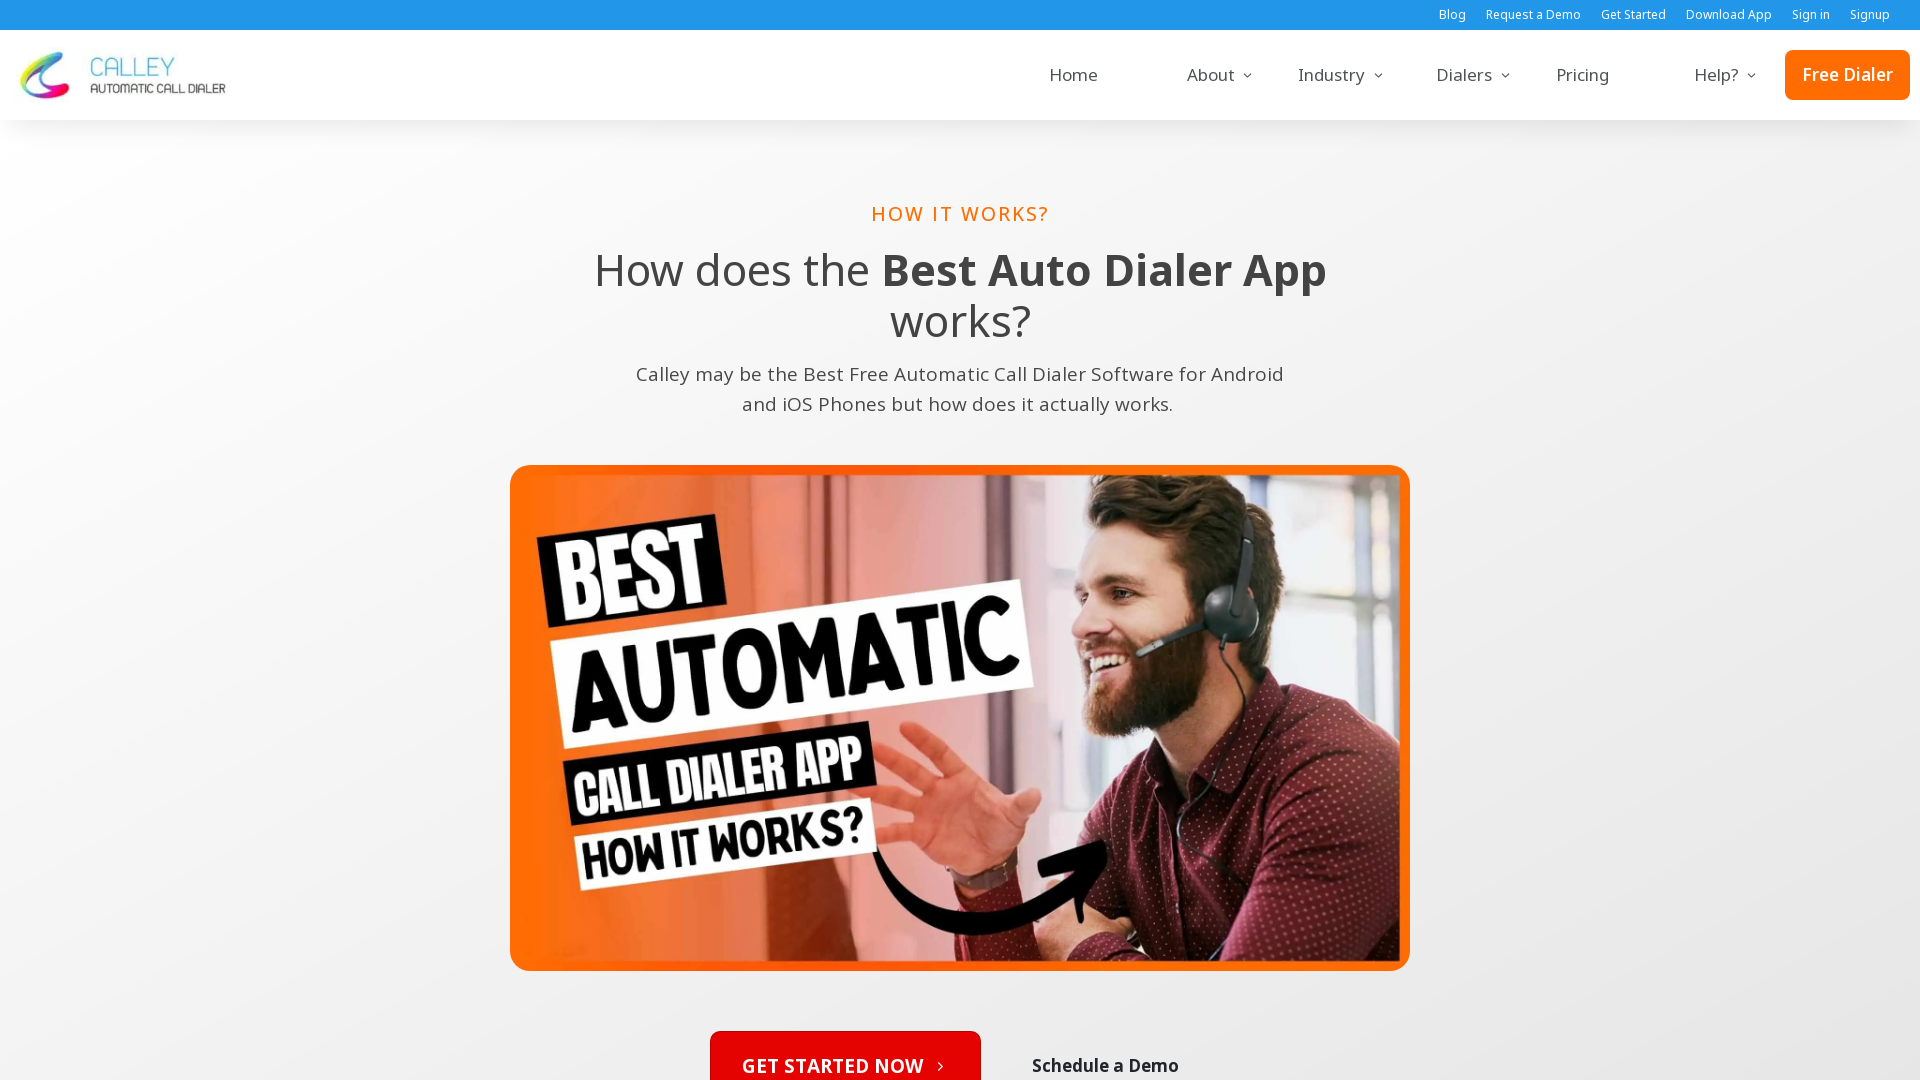

Set viewport to 1366x768 resolution
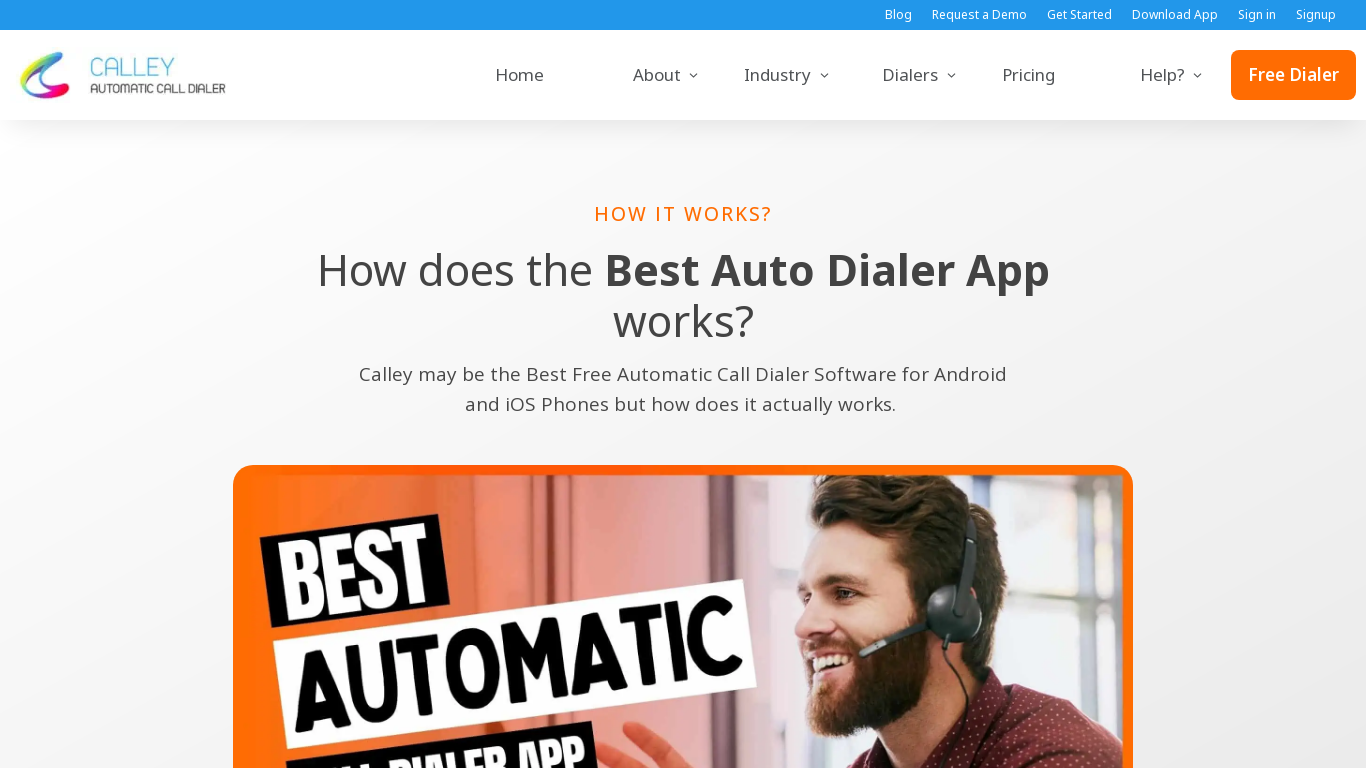

Reloaded page at 1366x768 resolution
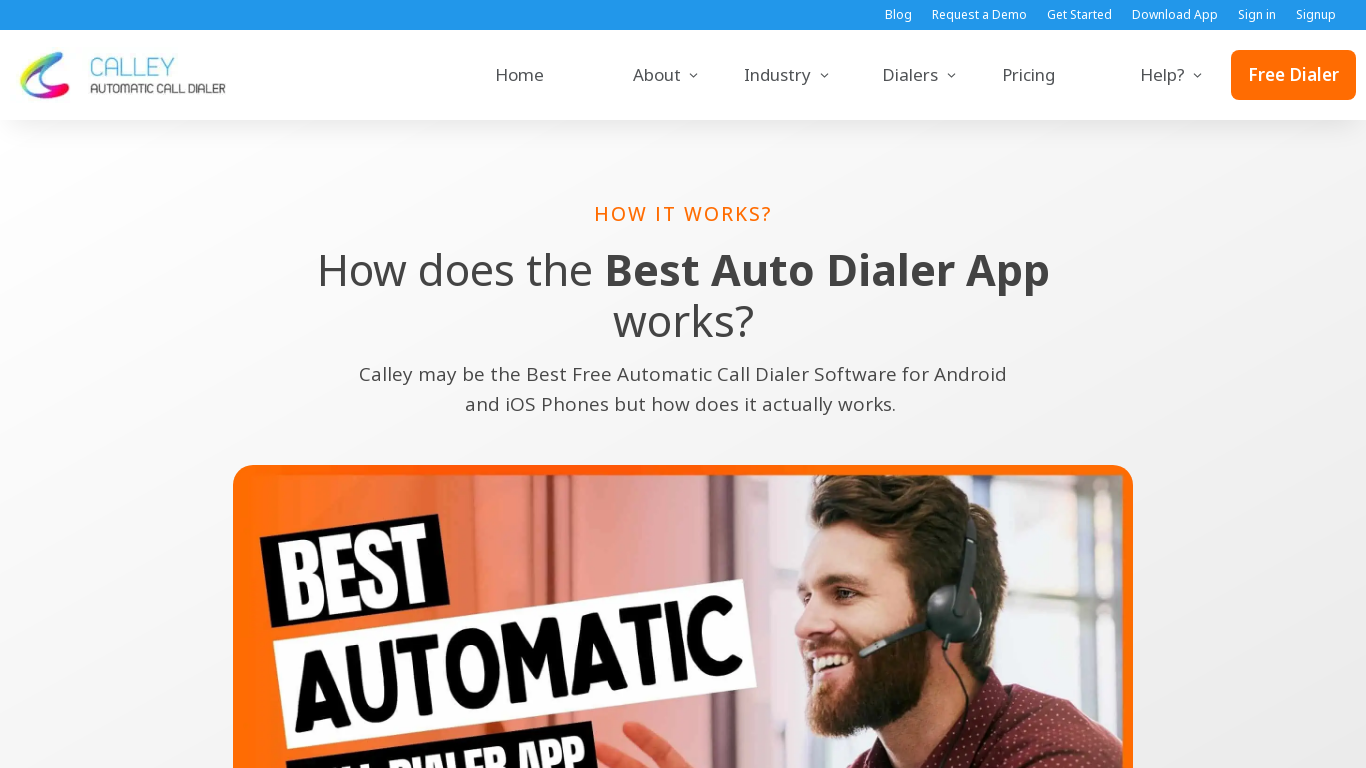

Page loaded successfully at 1366x768 resolution
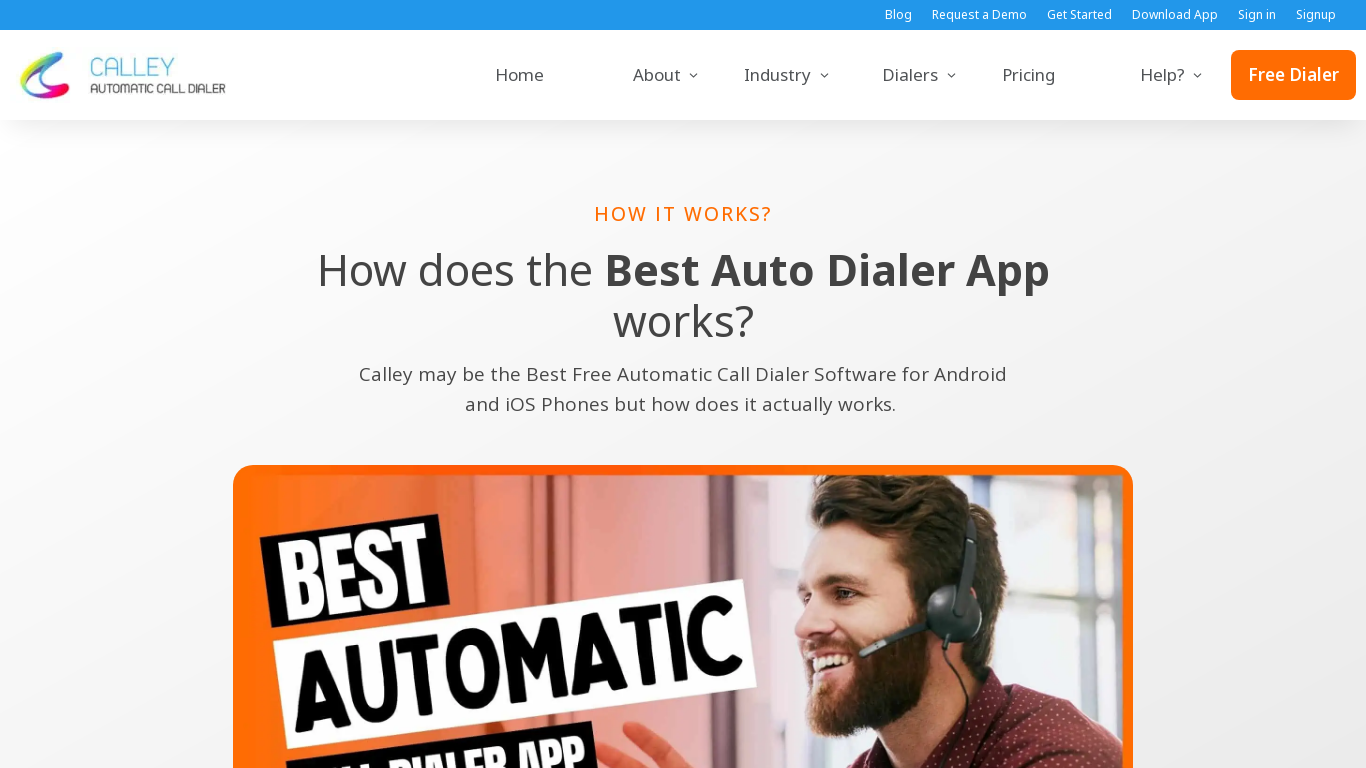

Set viewport to 1536x864 resolution
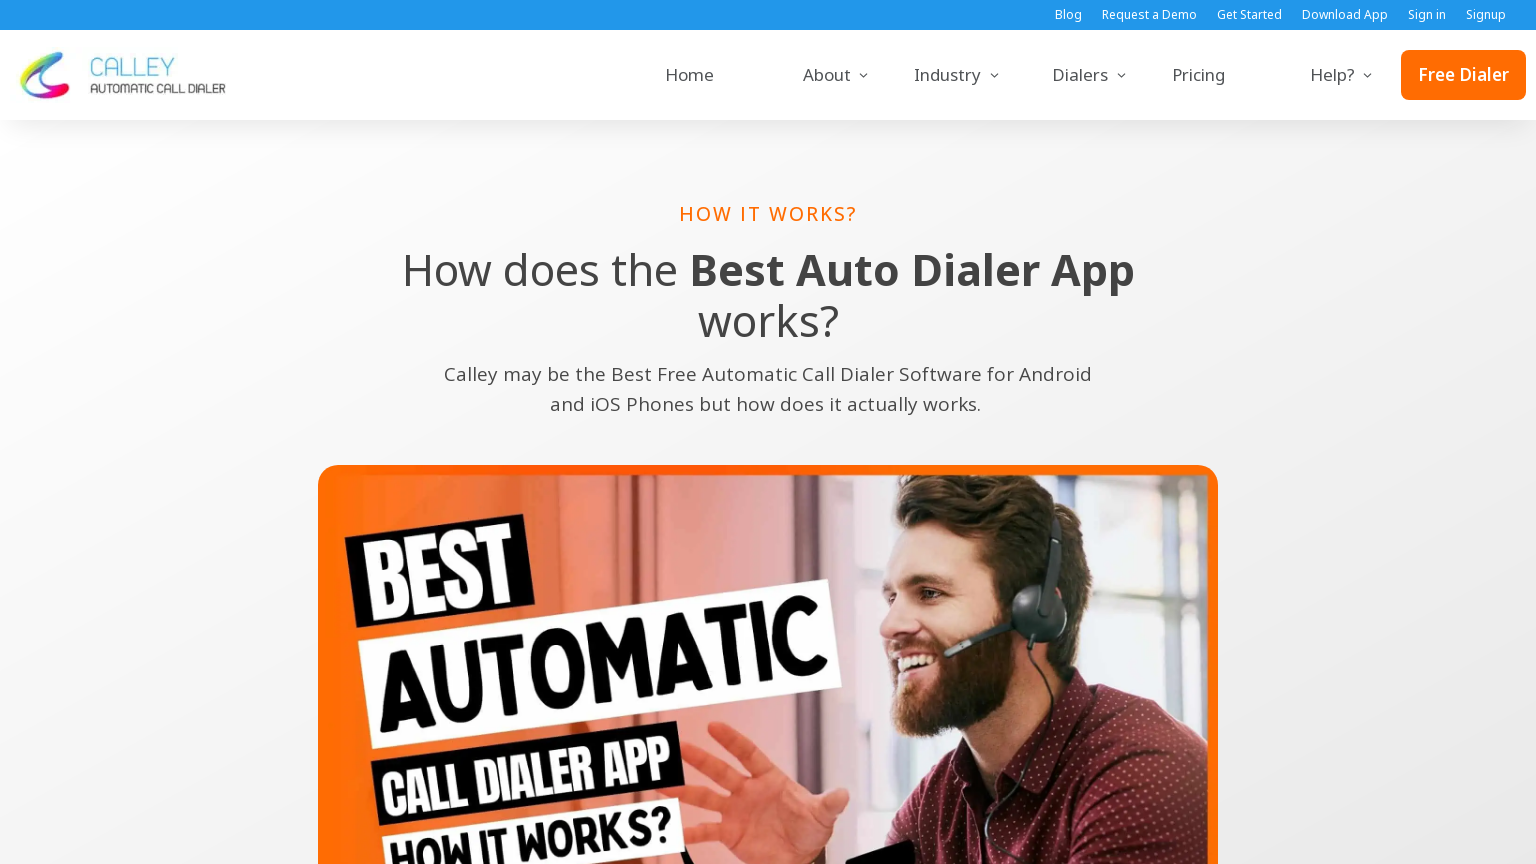

Reloaded page at 1536x864 resolution
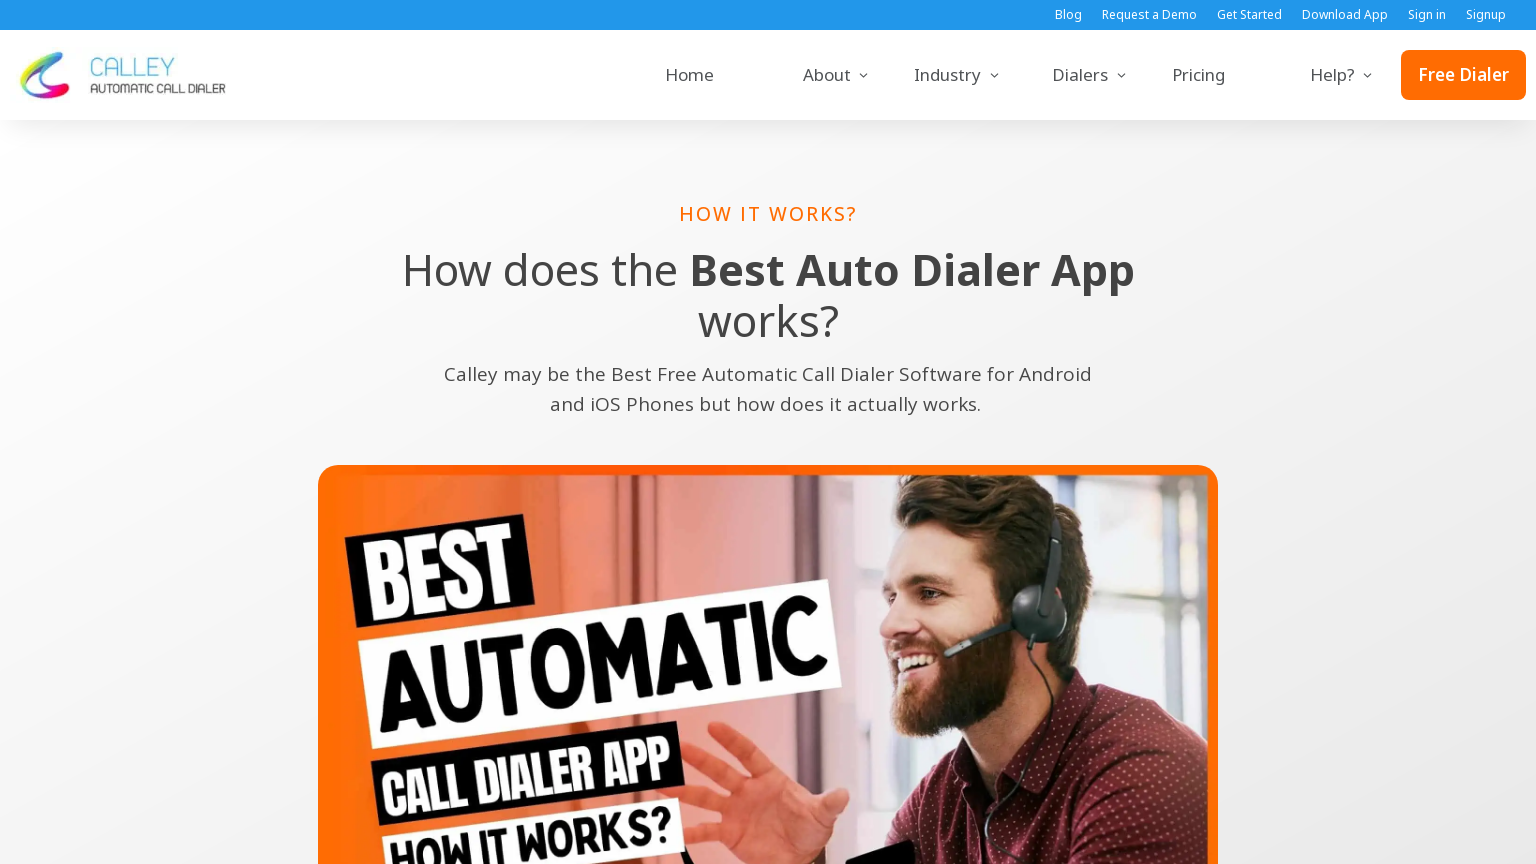

Page loaded successfully at 1536x864 resolution
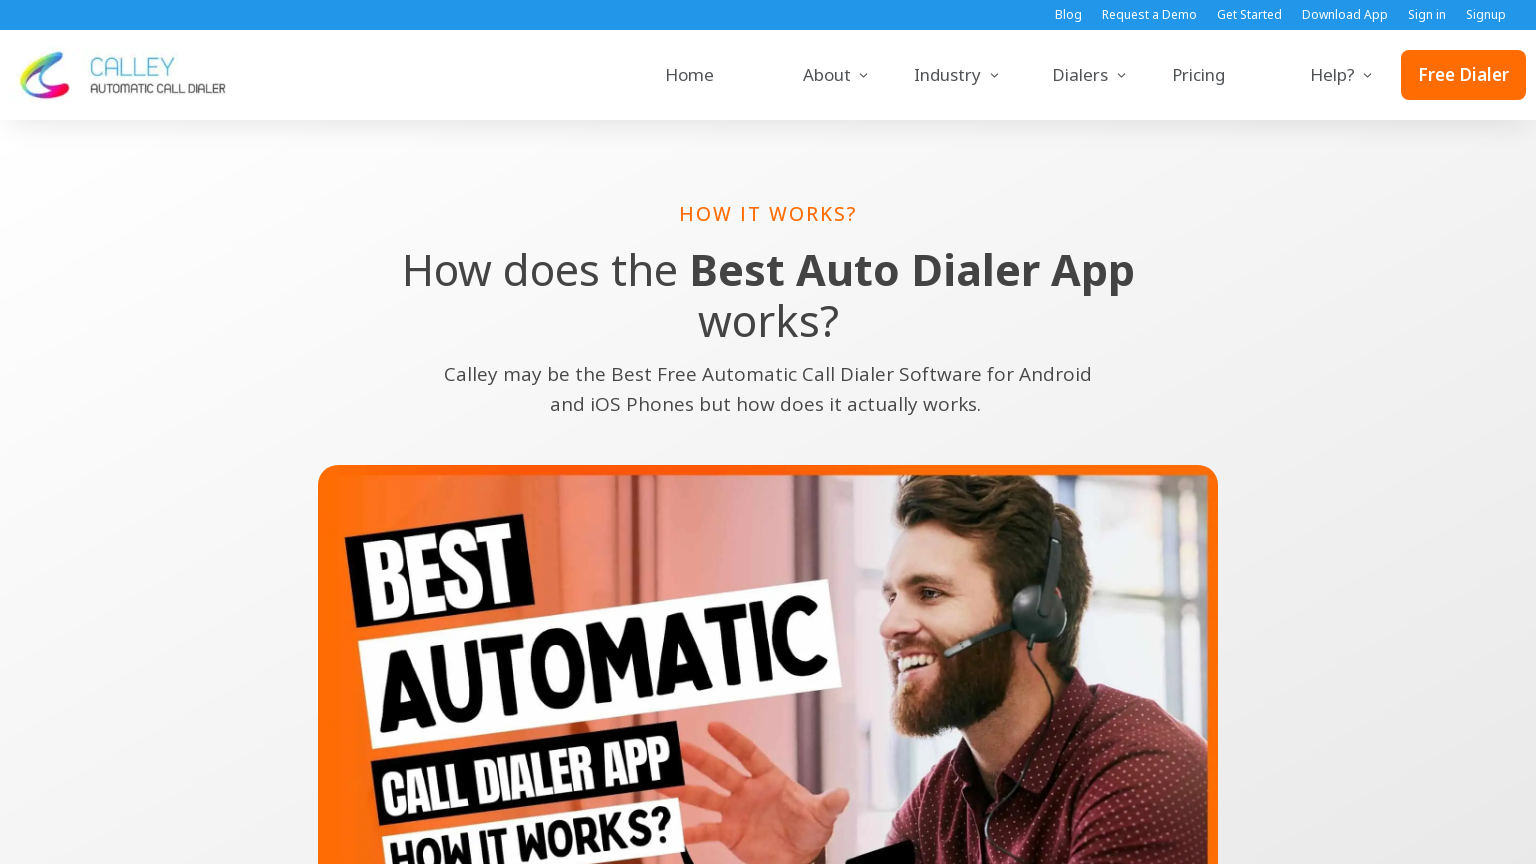

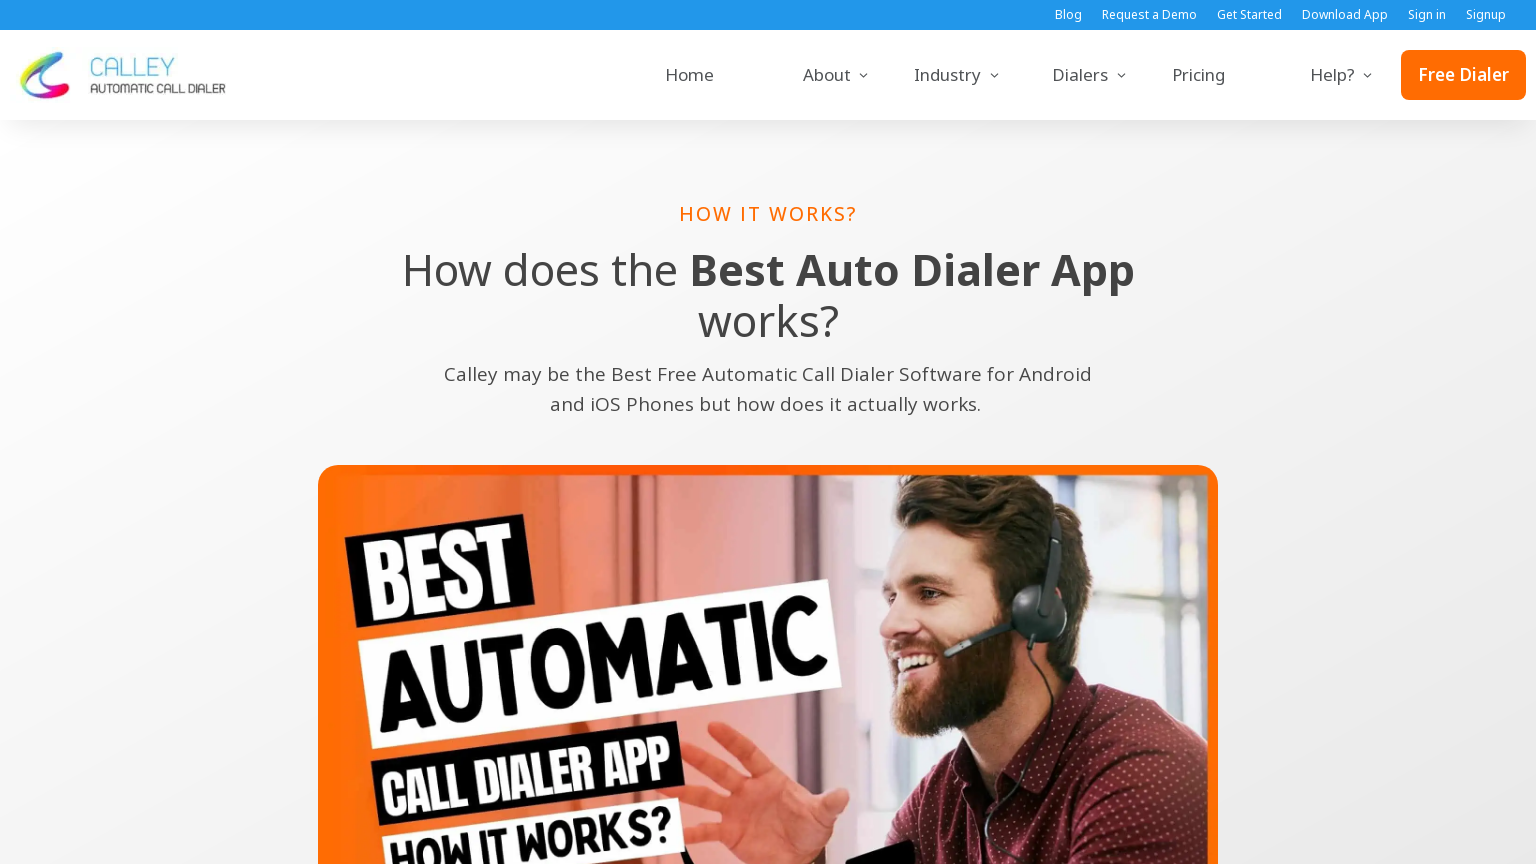